Tests that the Clear completed button displays the correct text after marking an item as complete.

Starting URL: https://demo.playwright.dev/todomvc

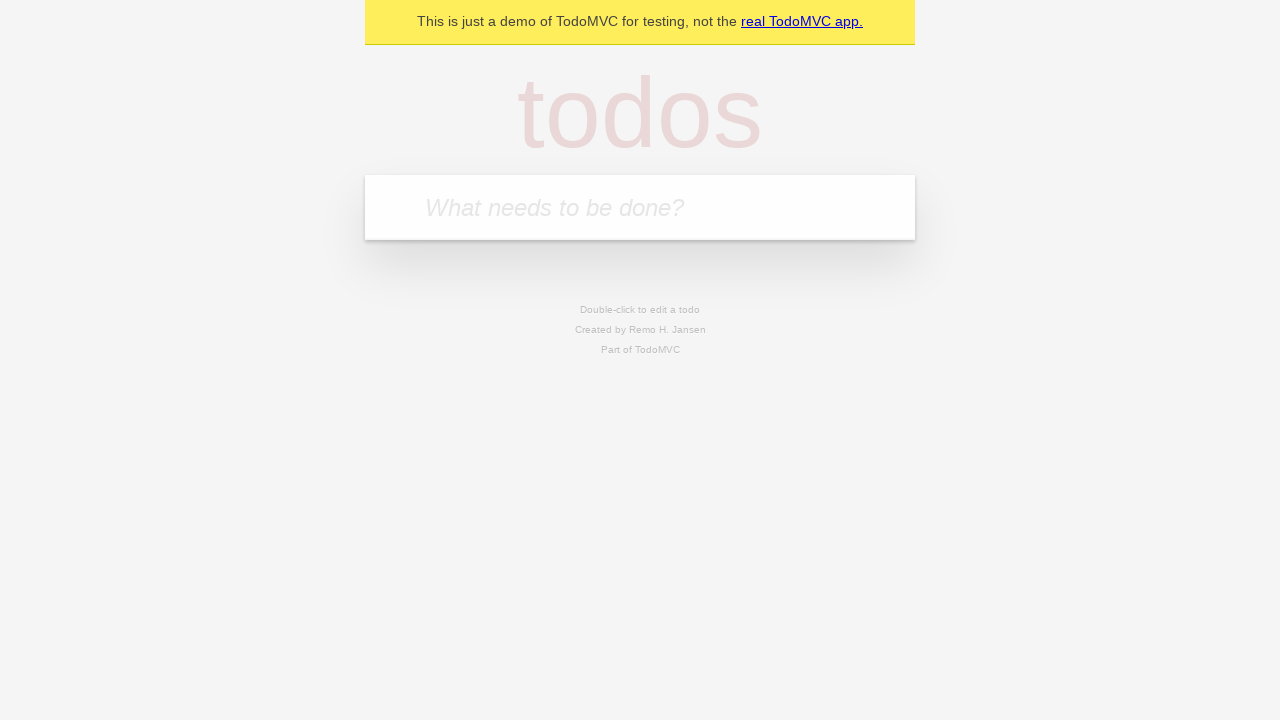

Filled todo input with 'buy some cheese' on internal:attr=[placeholder="What needs to be done?"i]
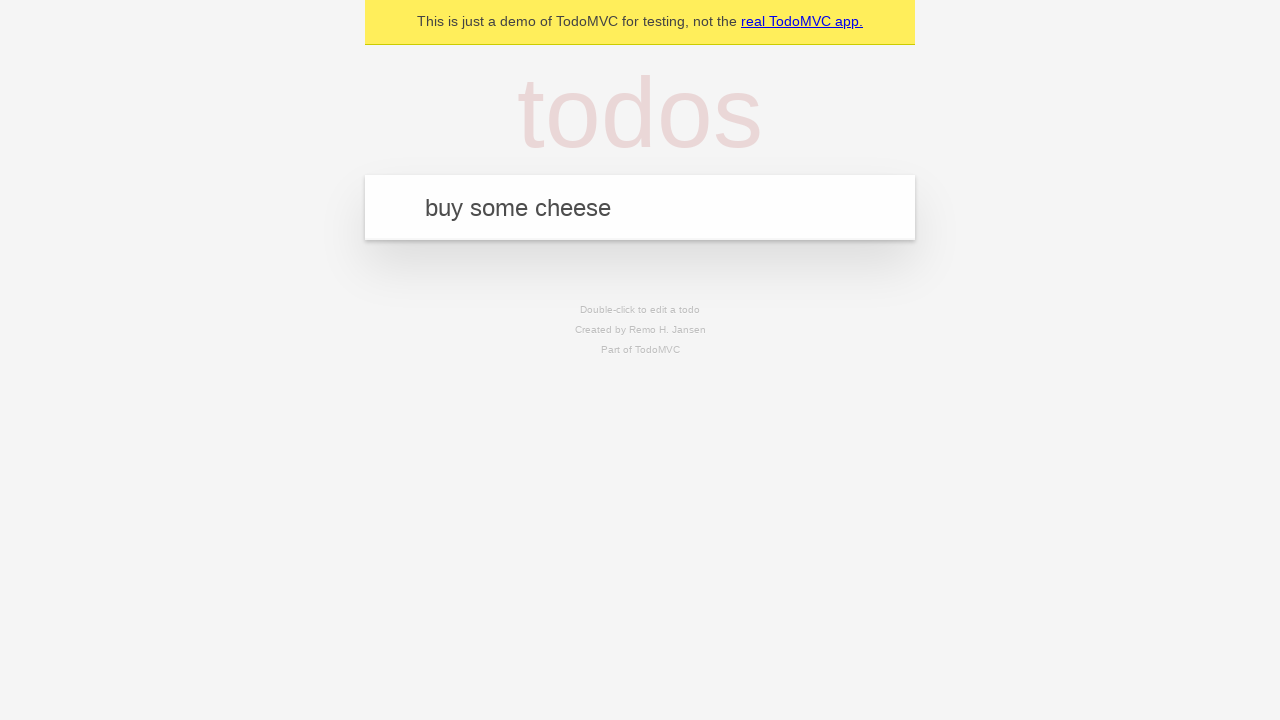

Pressed Enter to create first todo on internal:attr=[placeholder="What needs to be done?"i]
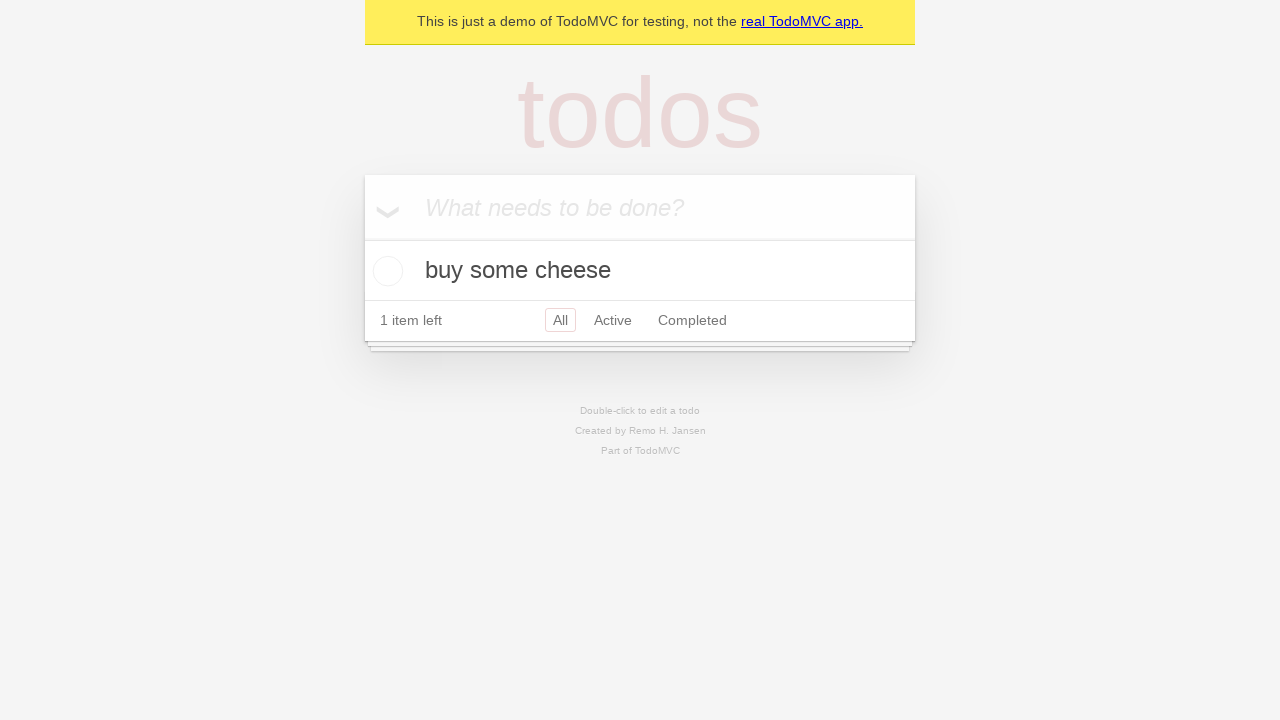

Filled todo input with 'feed the cat' on internal:attr=[placeholder="What needs to be done?"i]
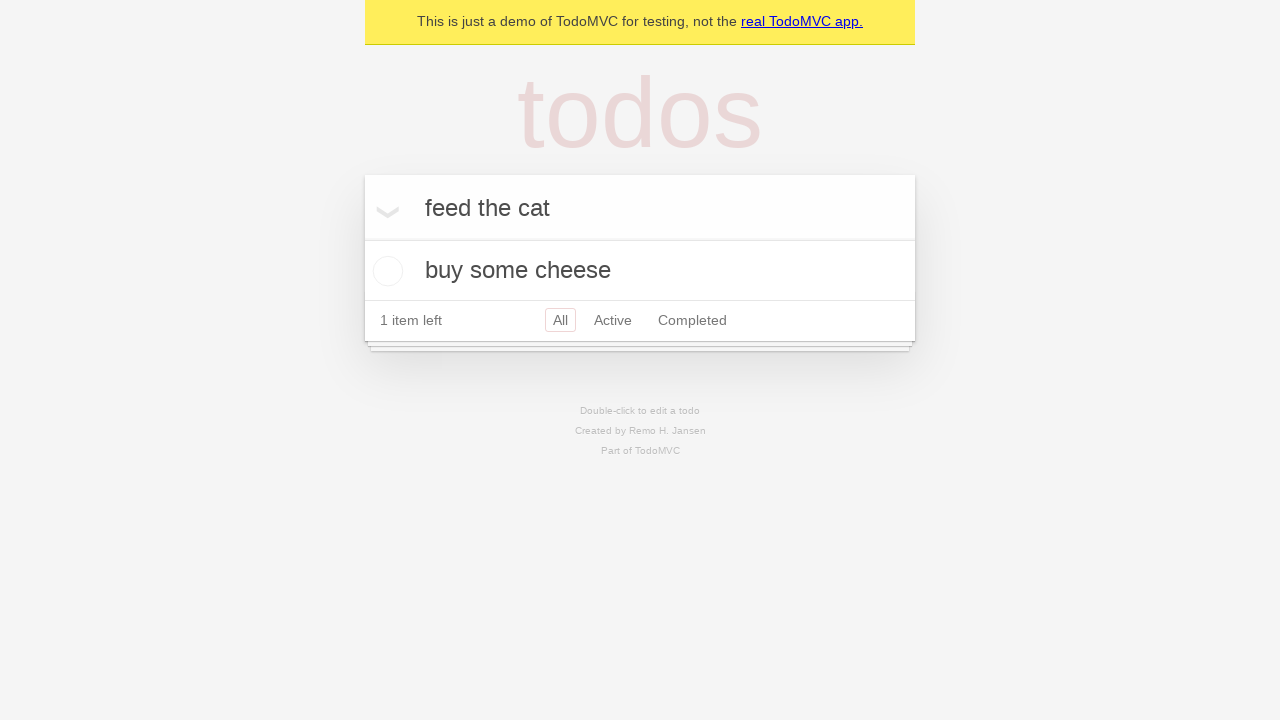

Pressed Enter to create second todo on internal:attr=[placeholder="What needs to be done?"i]
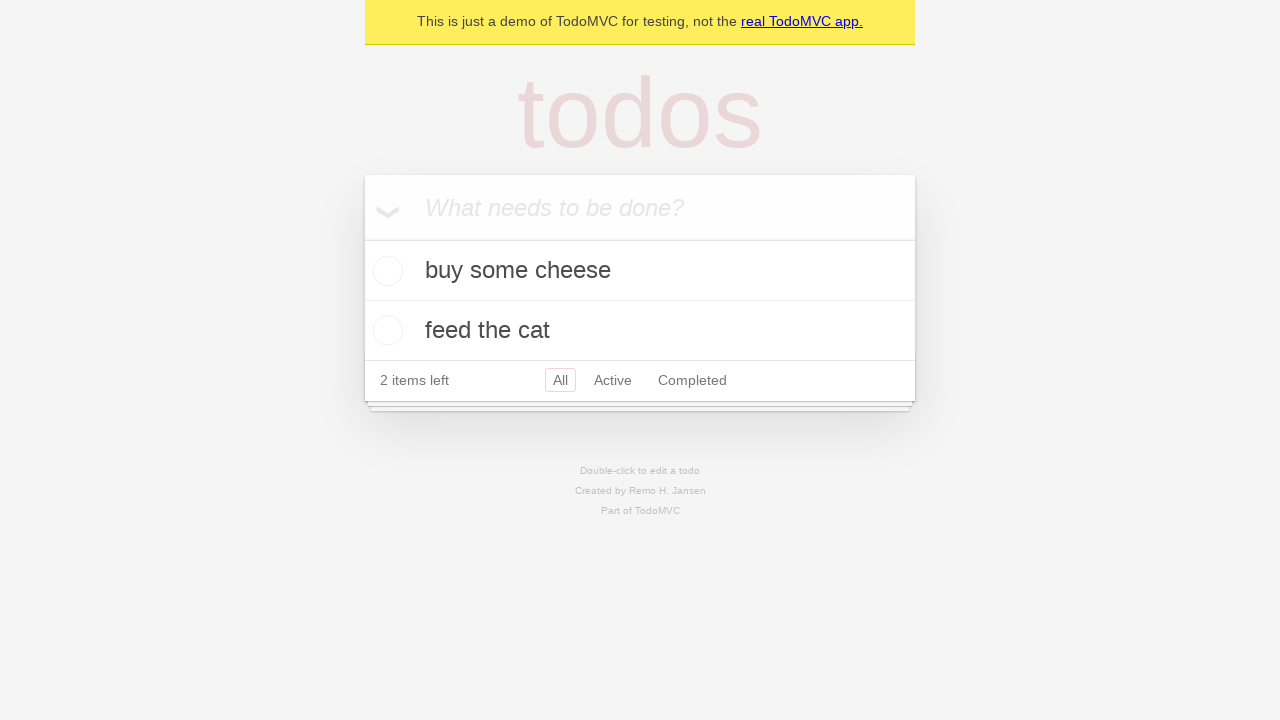

Filled todo input with 'book a doctors appointment' on internal:attr=[placeholder="What needs to be done?"i]
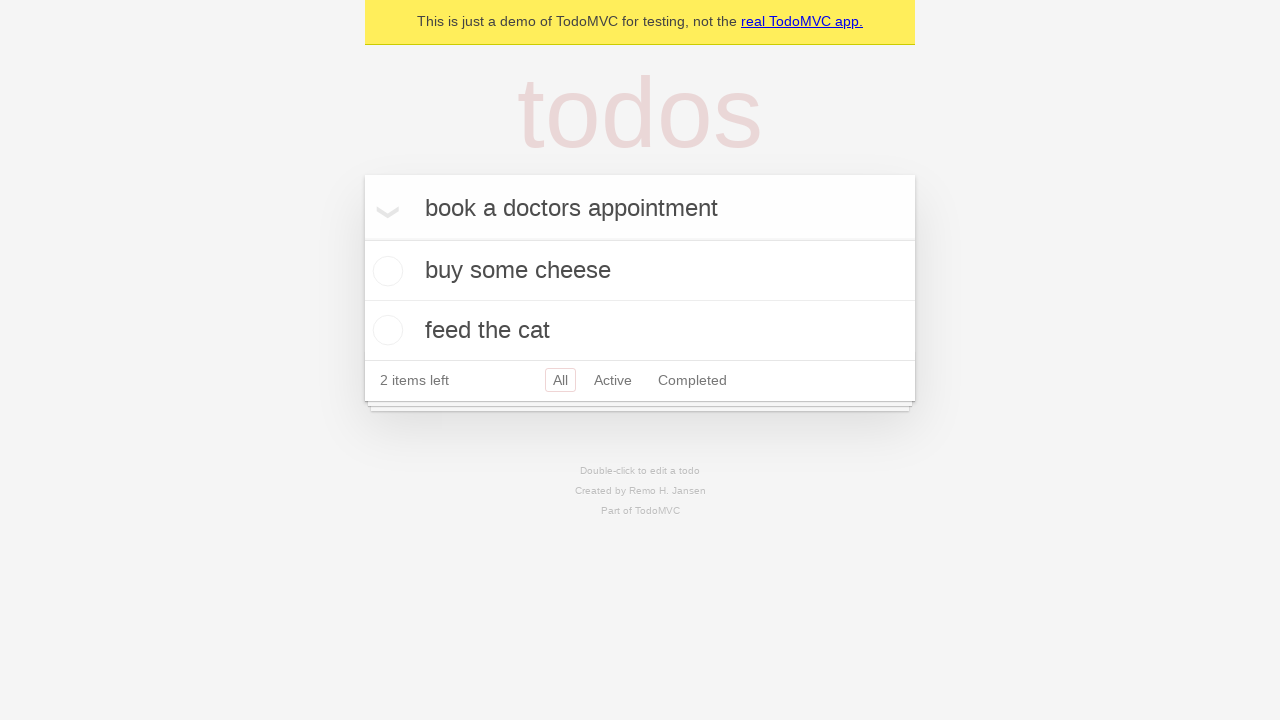

Pressed Enter to create third todo on internal:attr=[placeholder="What needs to be done?"i]
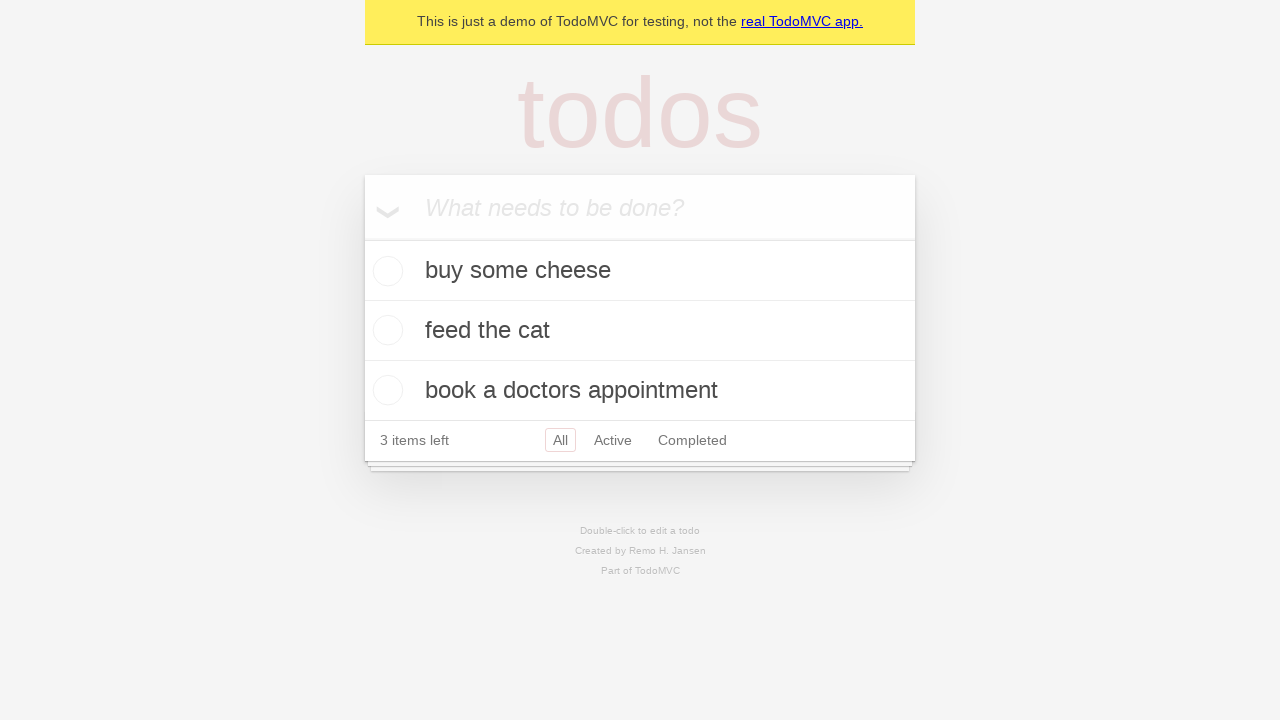

Marked first todo item as complete at (385, 271) on .todo-list li .toggle >> nth=0
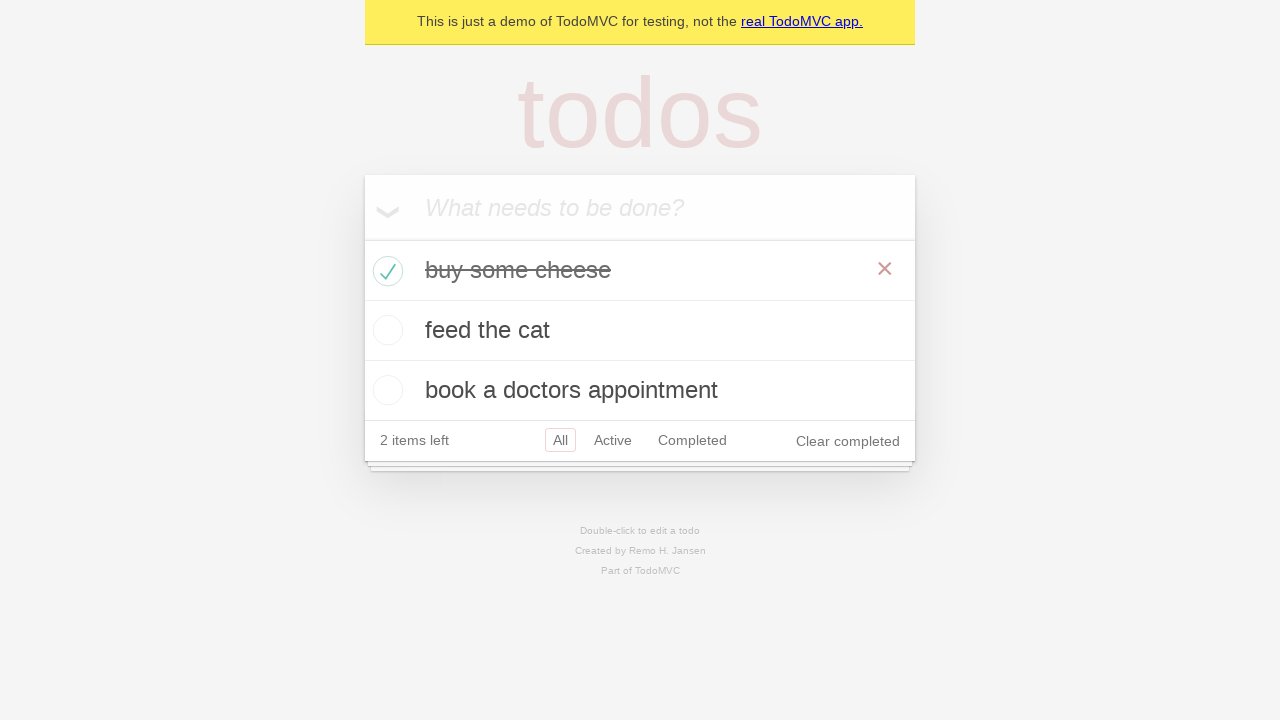

Verified 'Clear completed' button is visible and displays correct text
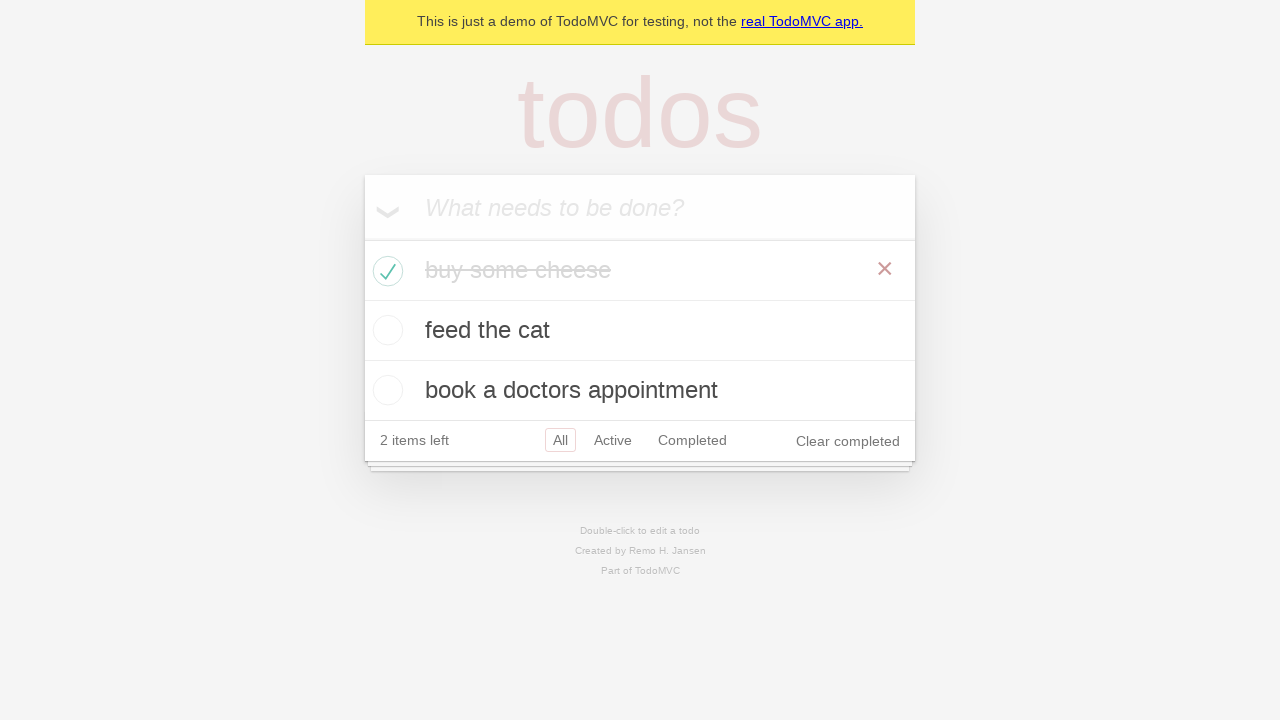

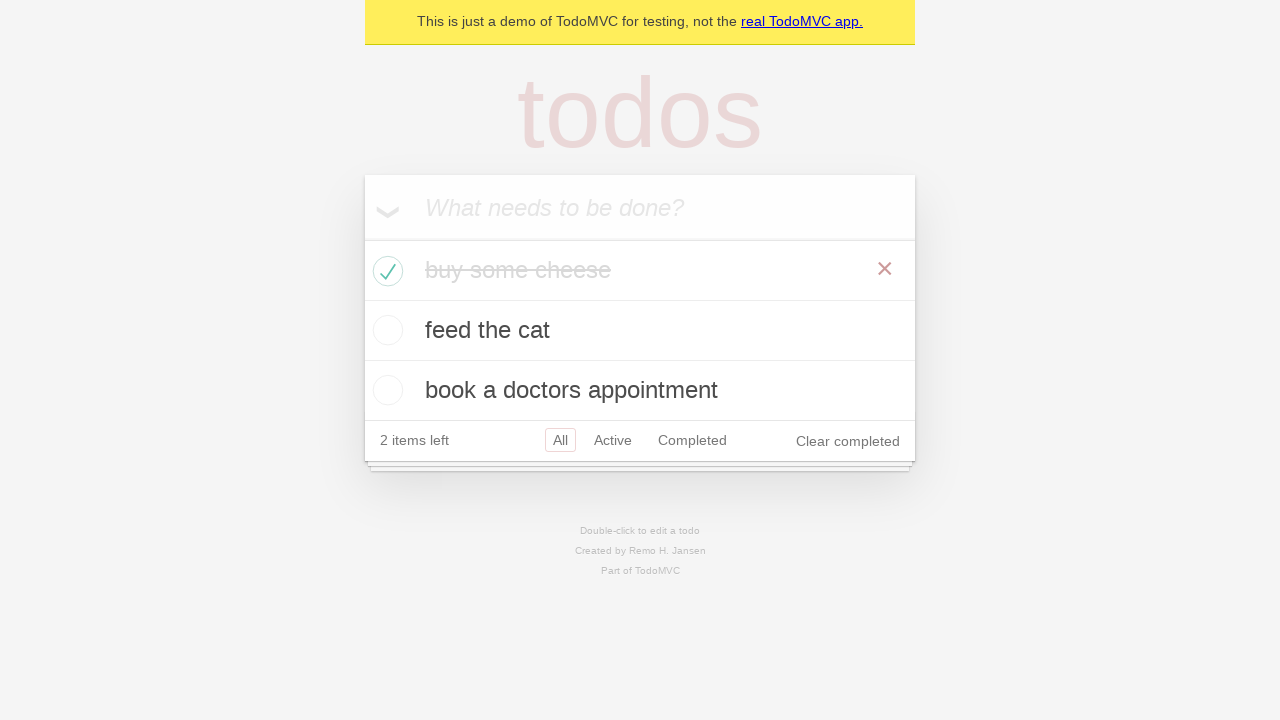